Tests mouse hover functionality by hovering over the "Automation" link element on the Art of Testing website

Starting URL: https://artoftesting.com/mouse-hover-in-selenium-webdriver-java#google_vignette

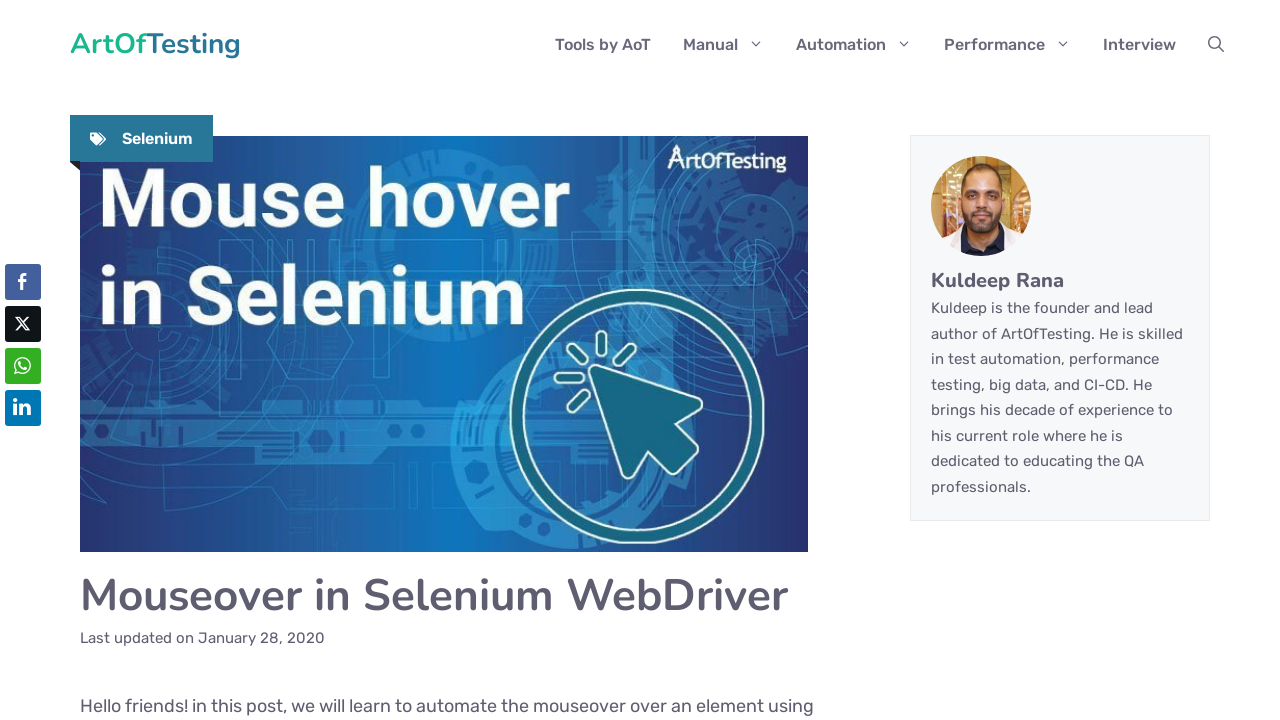

Navigated to Art of Testing mouse hover page
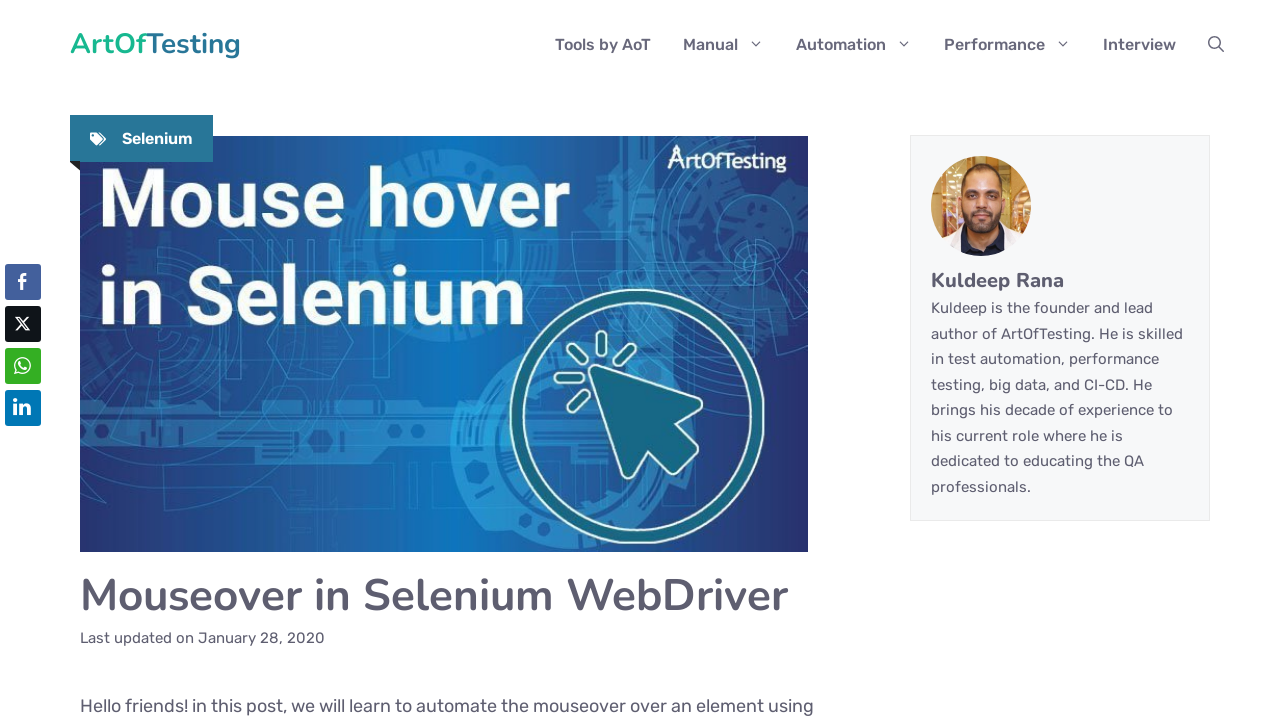

Hovered over the 'Automation' link element at (854, 45) on a:text('Automation')
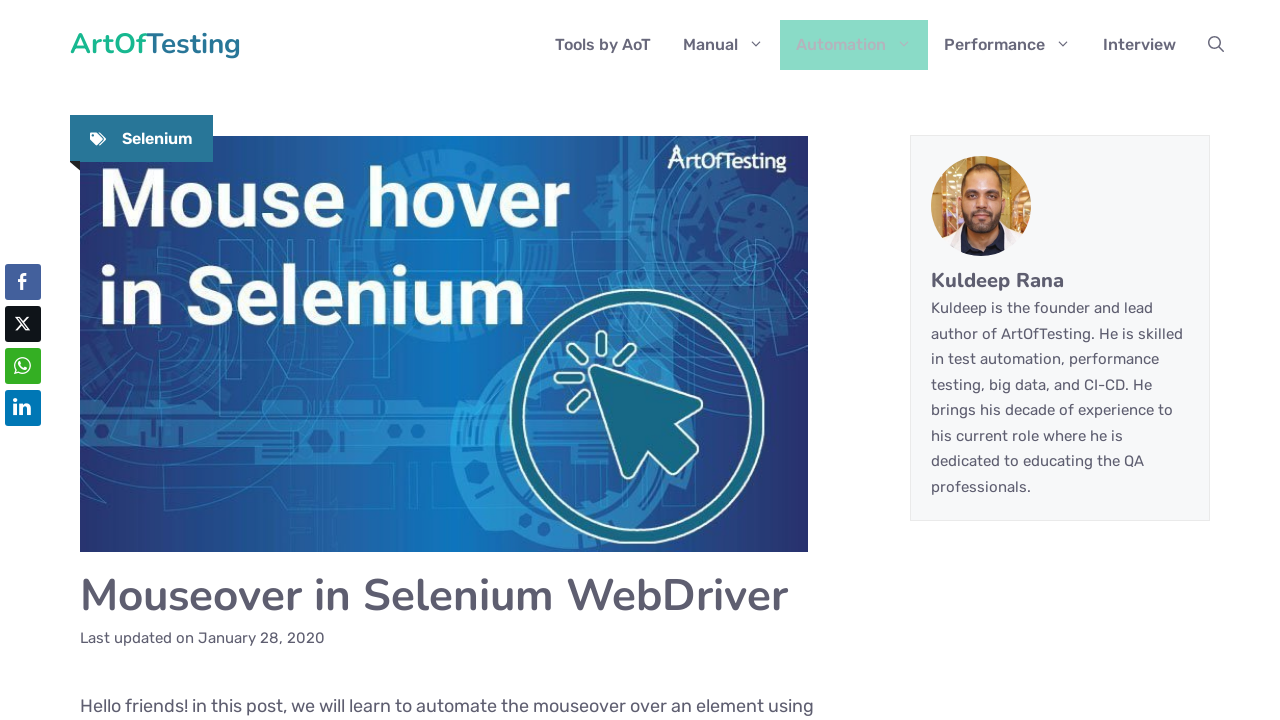

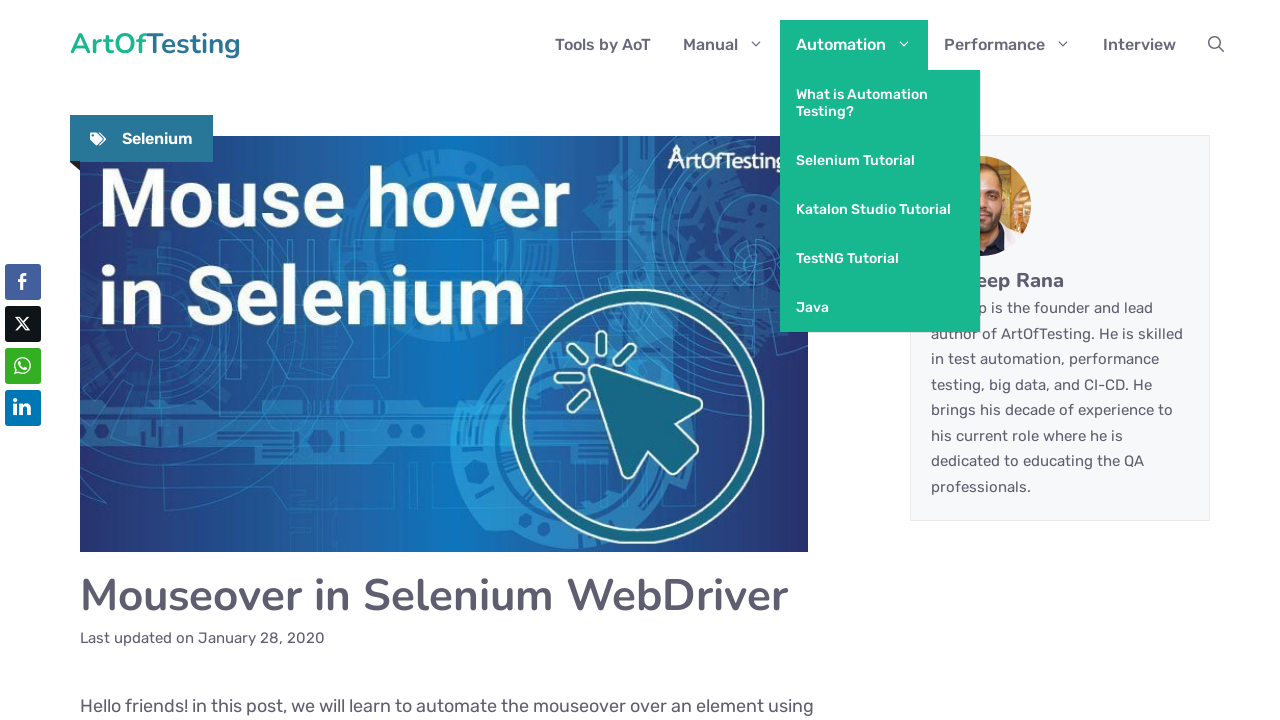